Tests adding a product to cart with a specific quantity by viewing product details, setting quantity to 4, adding to cart, and verifying the cart shows the correct quantity

Starting URL: https://automationexercise.com

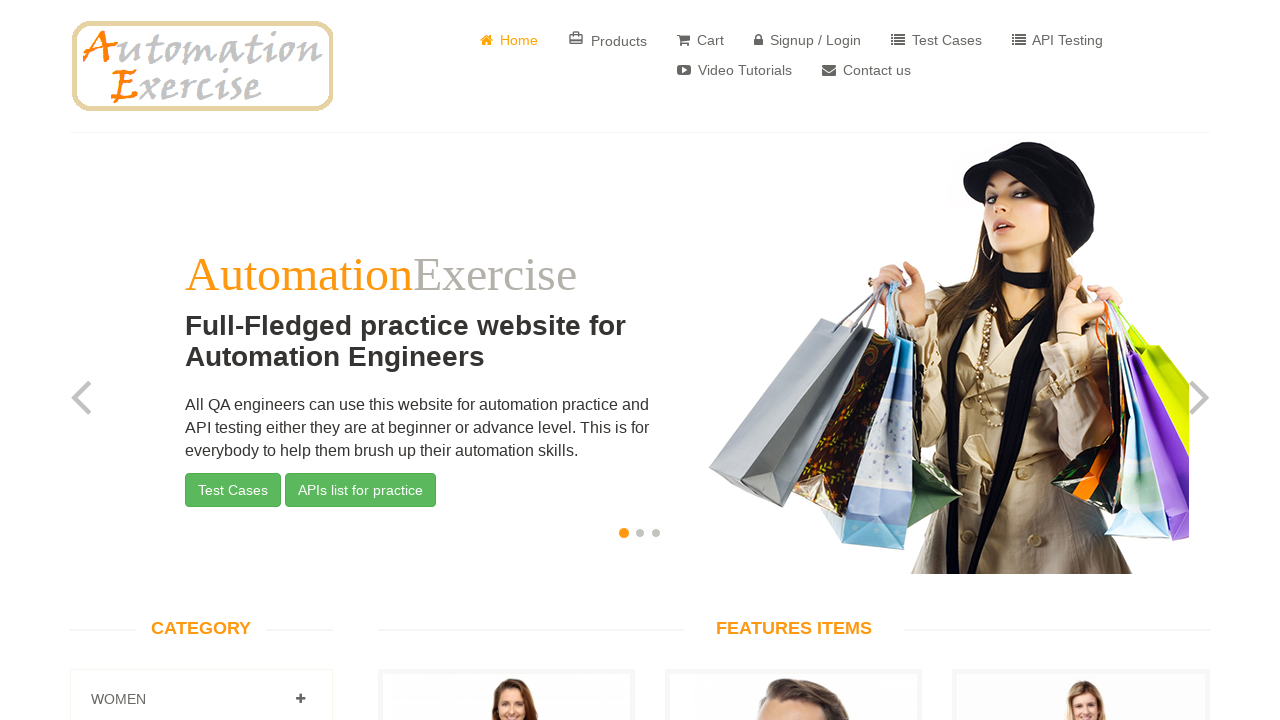

Home page loaded and body element is visible
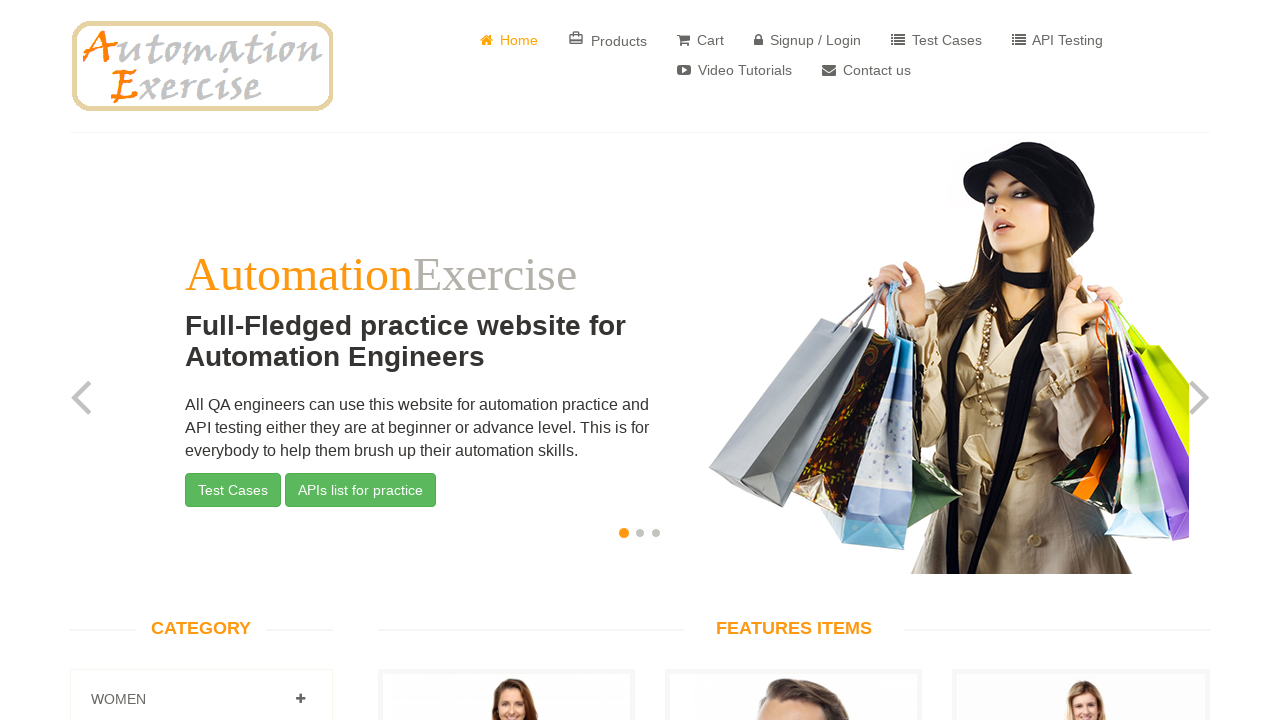

Clicked 'View Product' link for the second product at (794, 361) on a[href='/product_details/2']
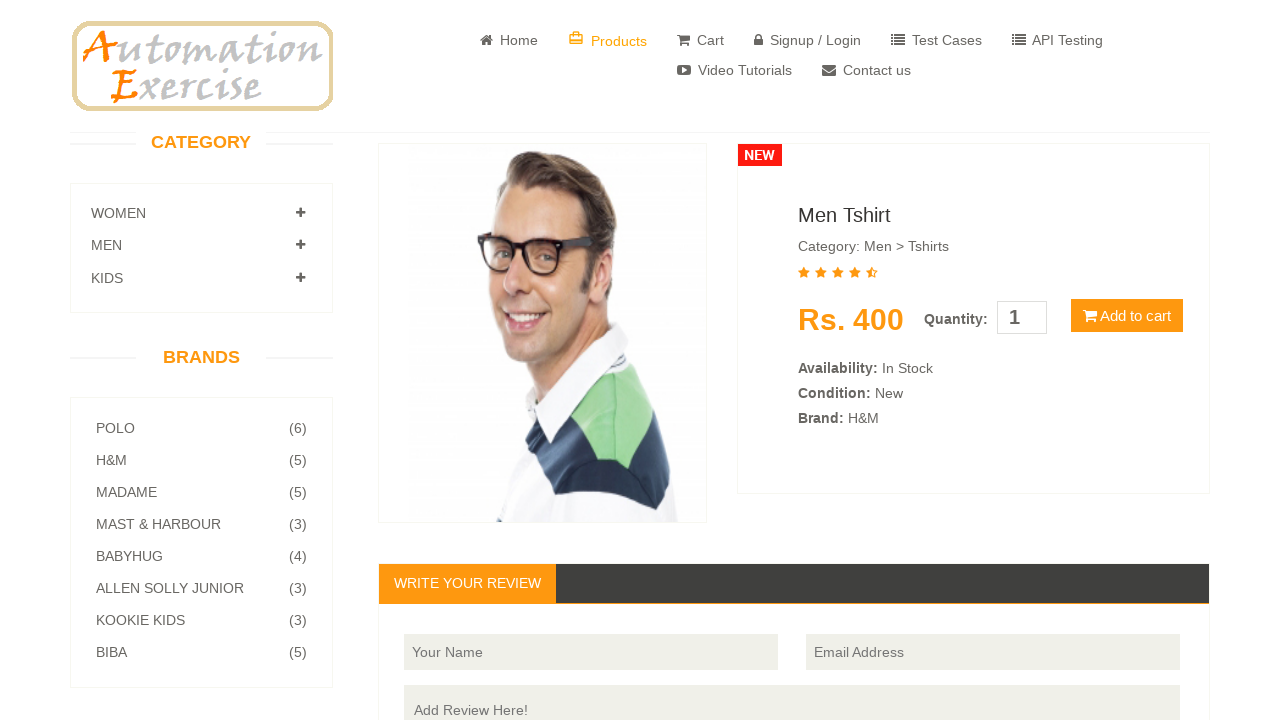

Product details page loaded with product information visible
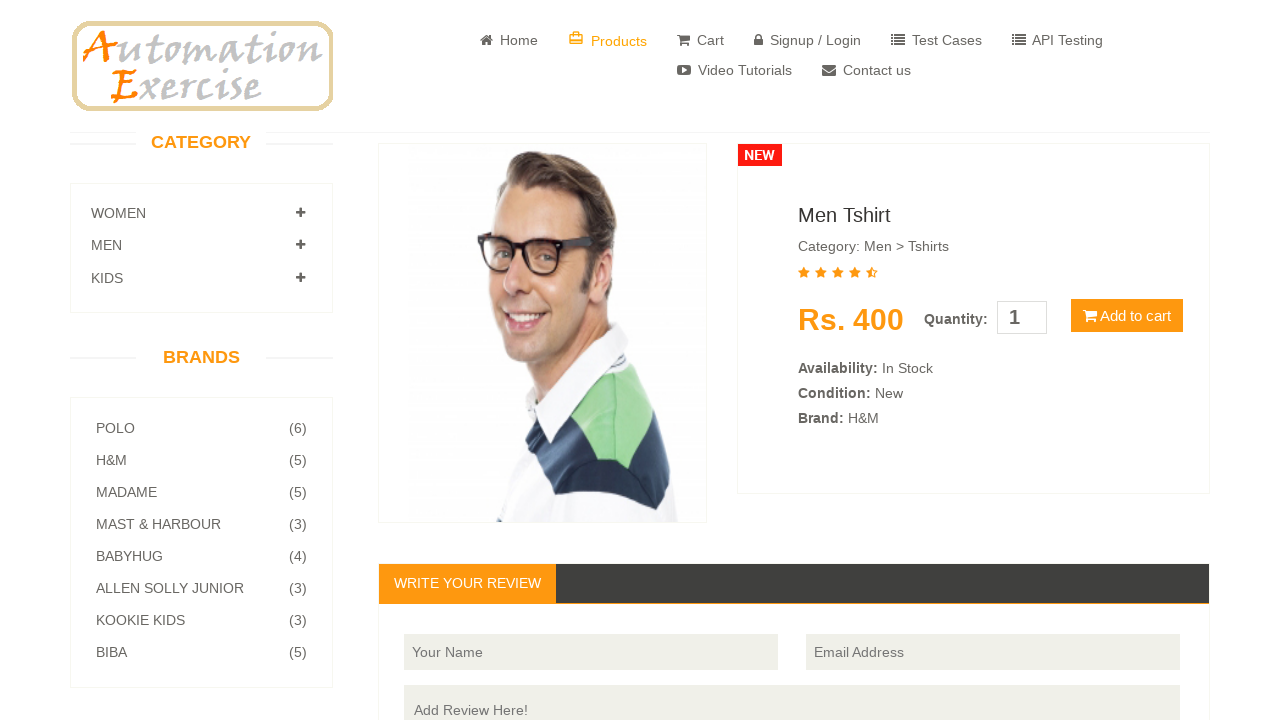

Cleared the quantity field on #quantity
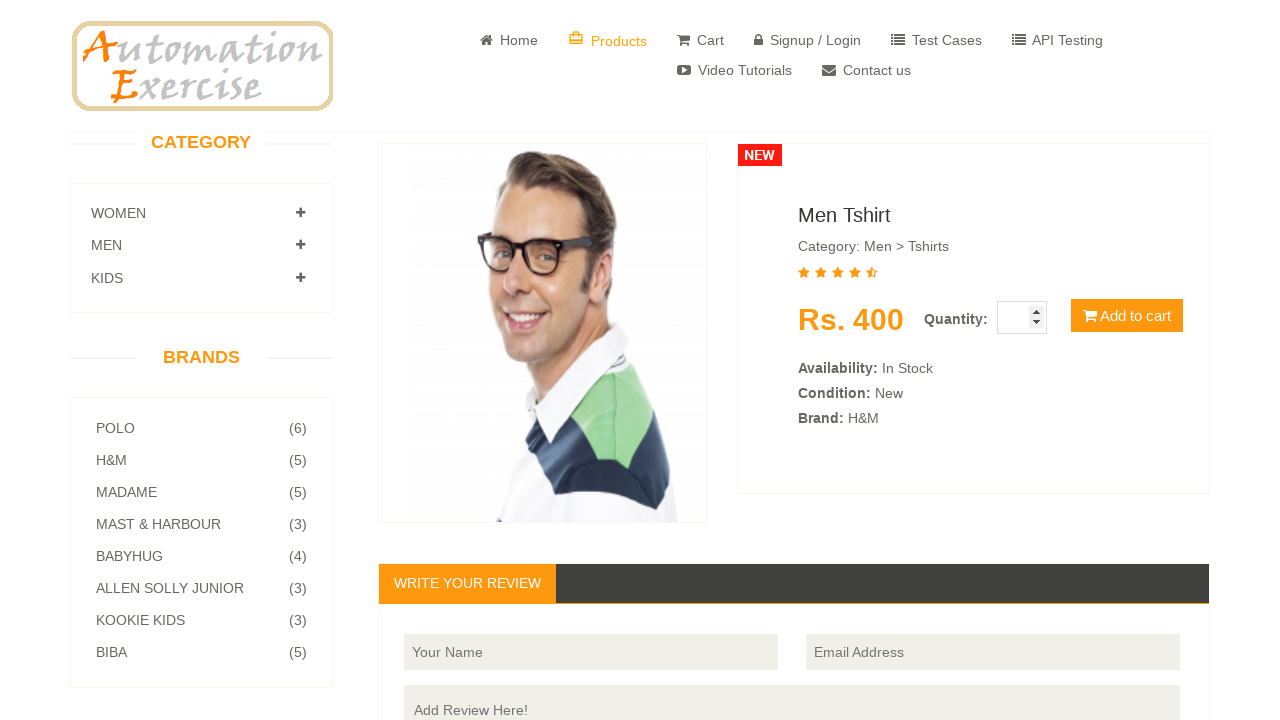

Set quantity to 4 on #quantity
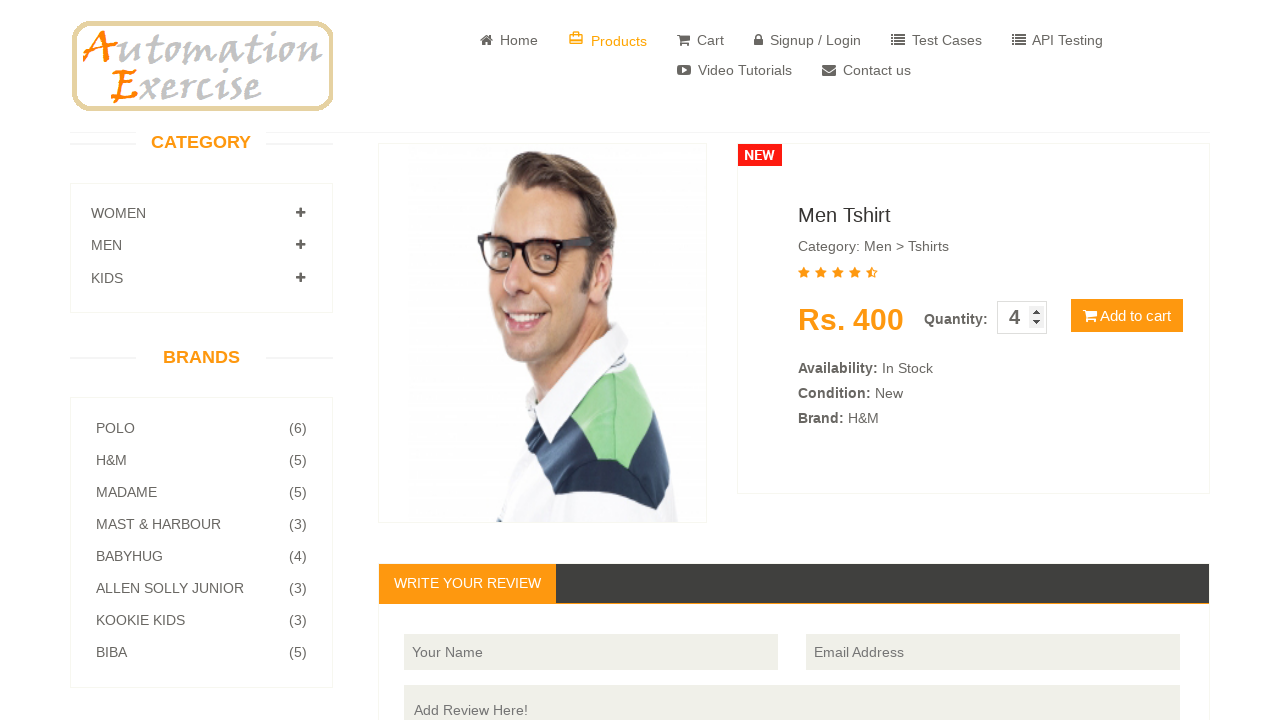

Clicked 'Add to cart' button at (1127, 316) on button[type='button']
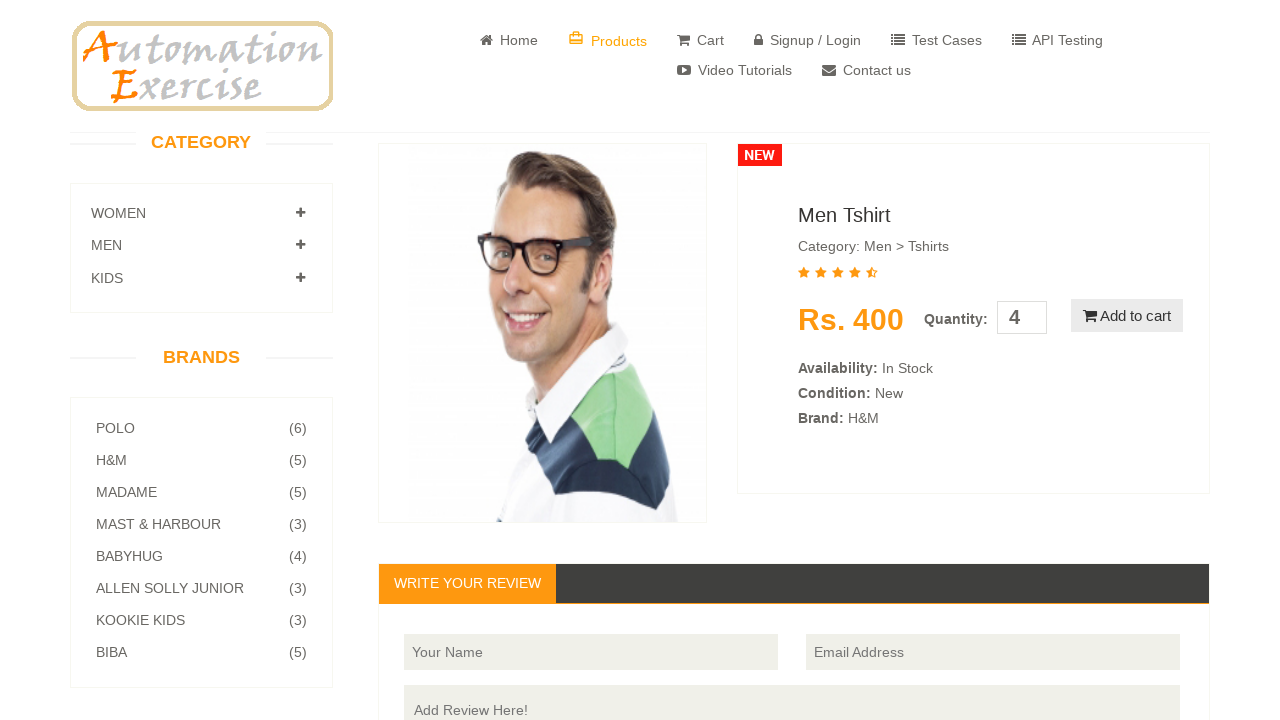

Clicked 'View Cart' button in the modal at (640, 242) on u:text('View Cart')
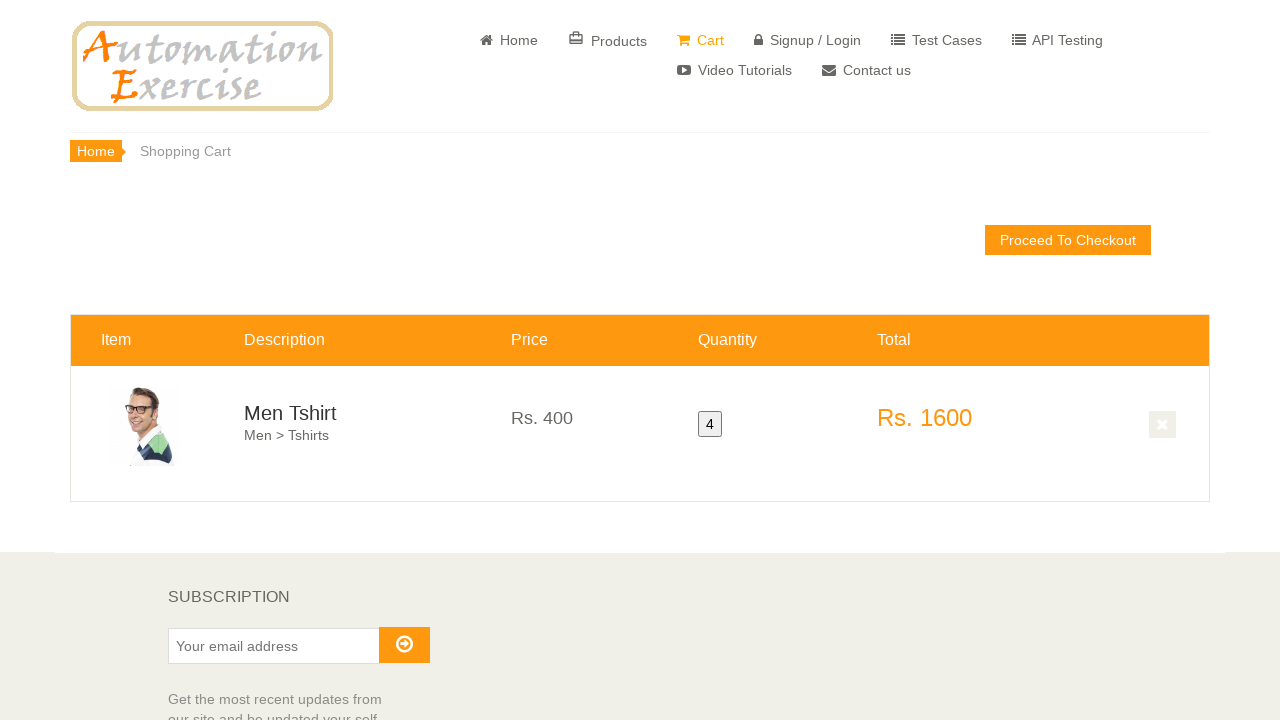

Cart page loaded with disabled quantity button visible
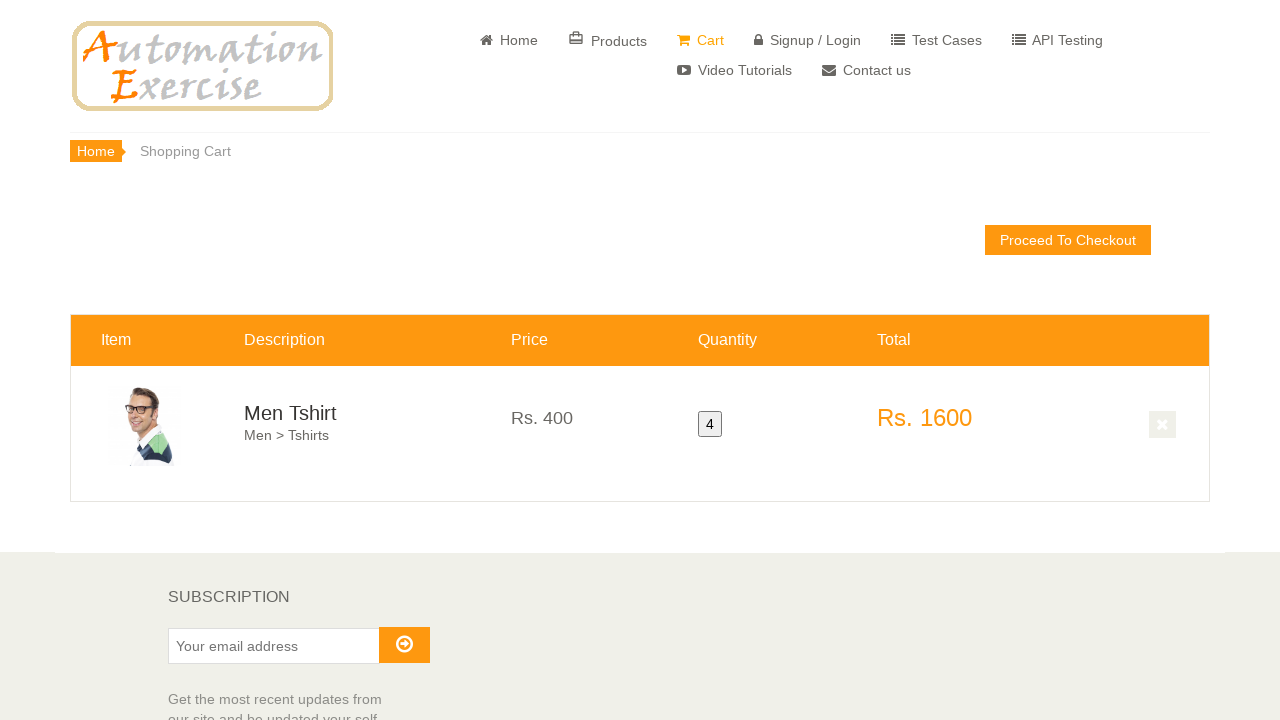

Verified that cart displays product with quantity 4
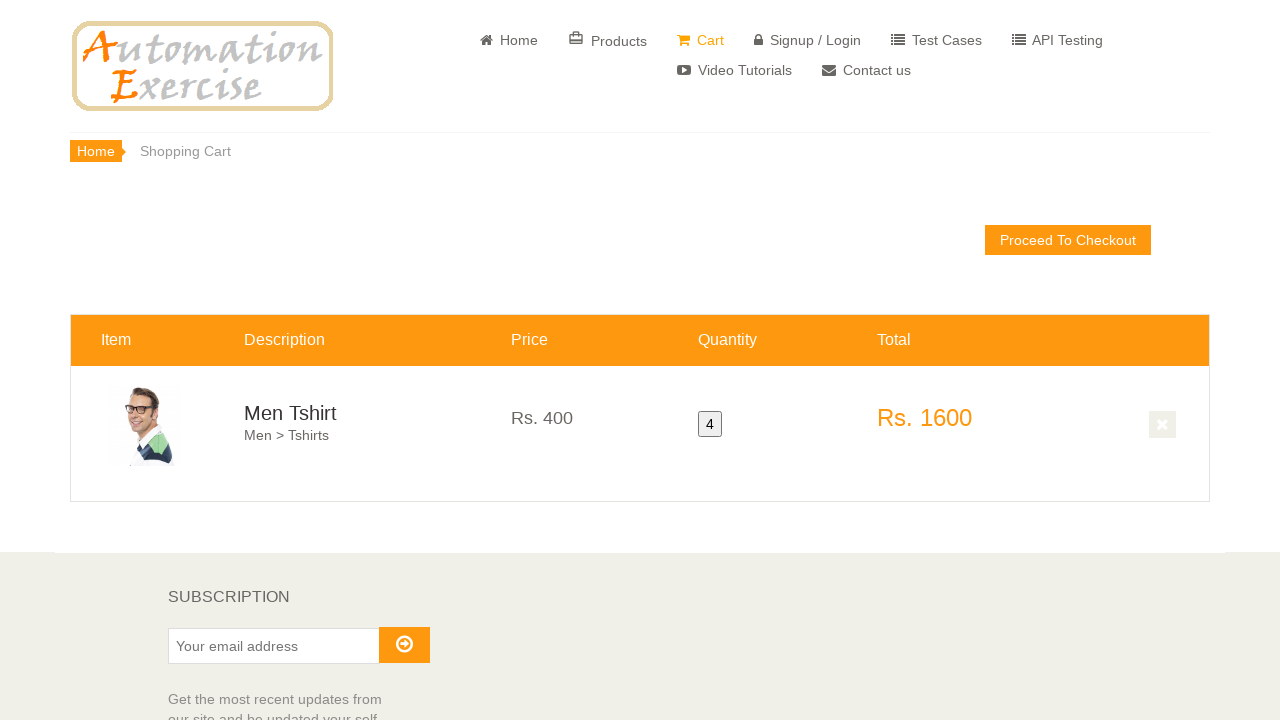

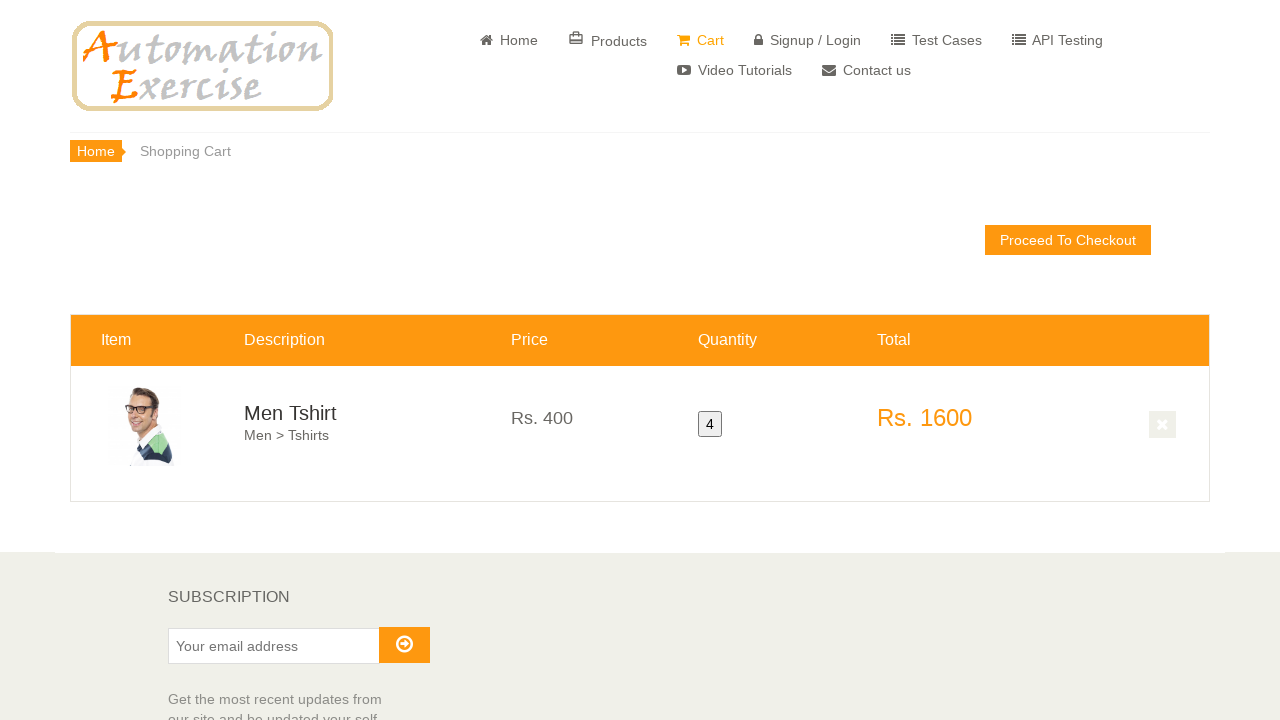